Tests date selection on SpiceJet website by filling in a departure date field using JavaScript to handle readonly attribute

Starting URL: https://www.spicejet.com/

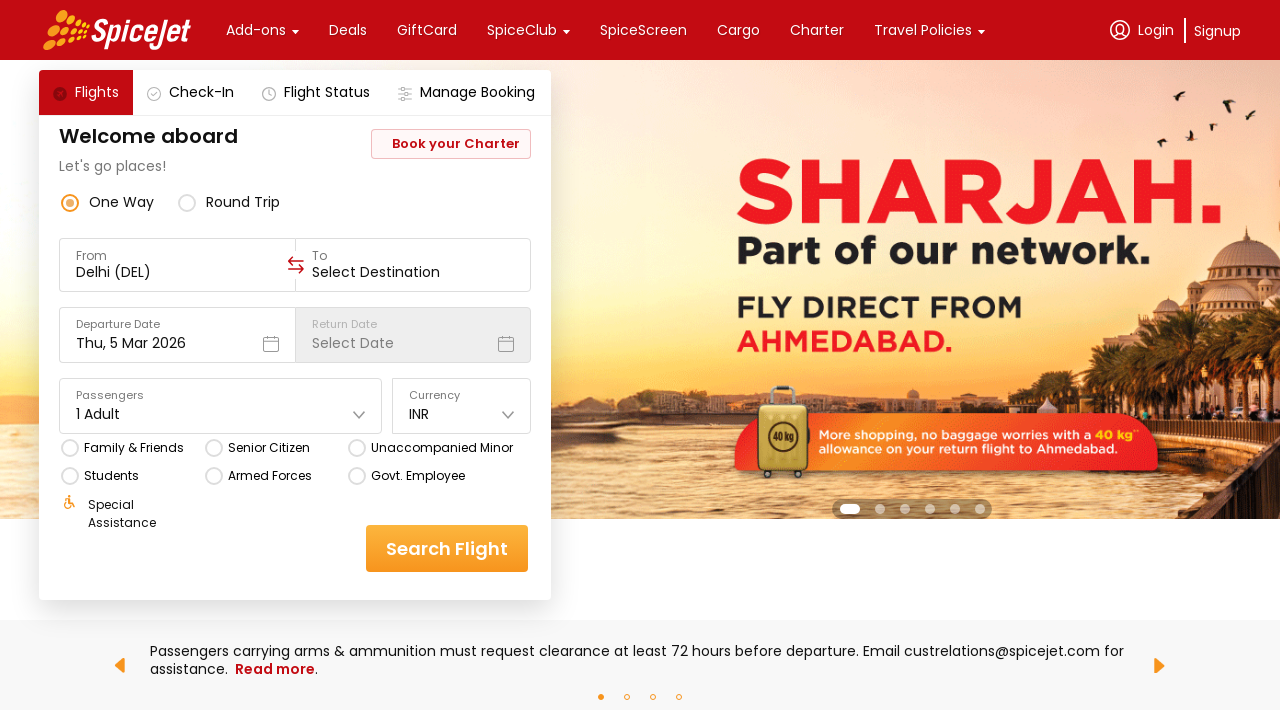

Waited 2 seconds for page to be ready
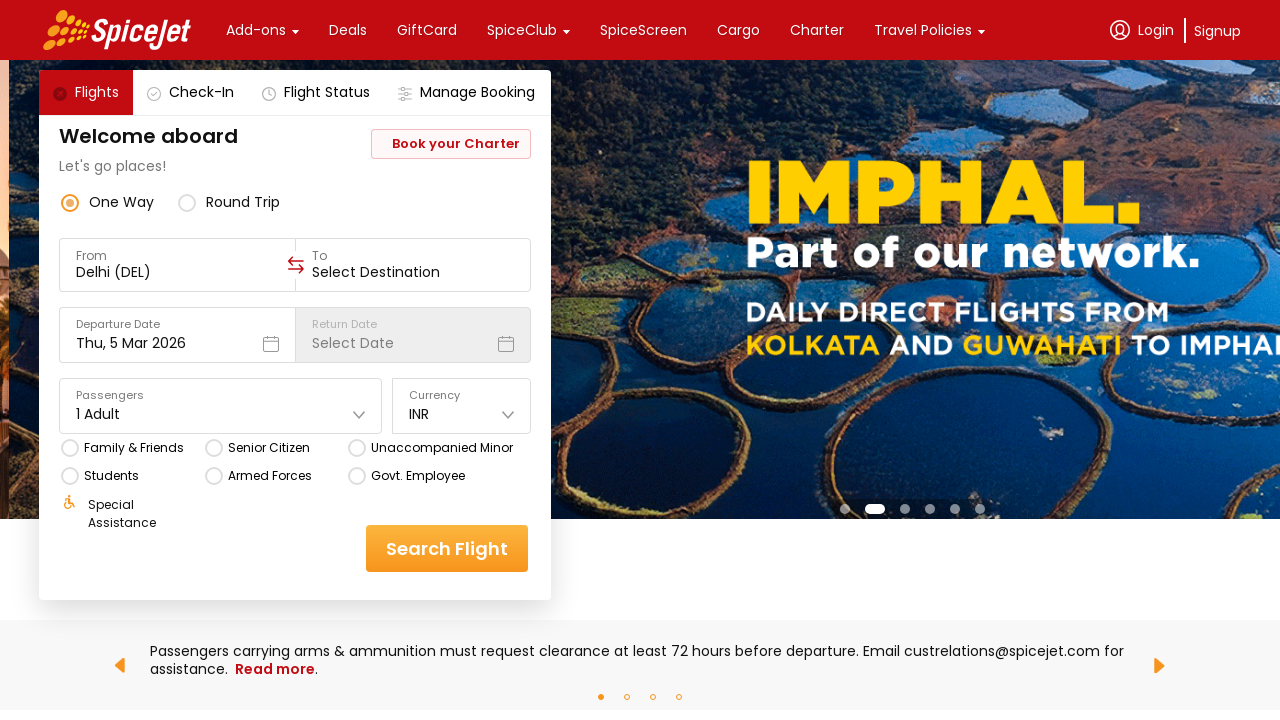

Executed JavaScript to remove readonly attribute and set departure date to 30-06-2021
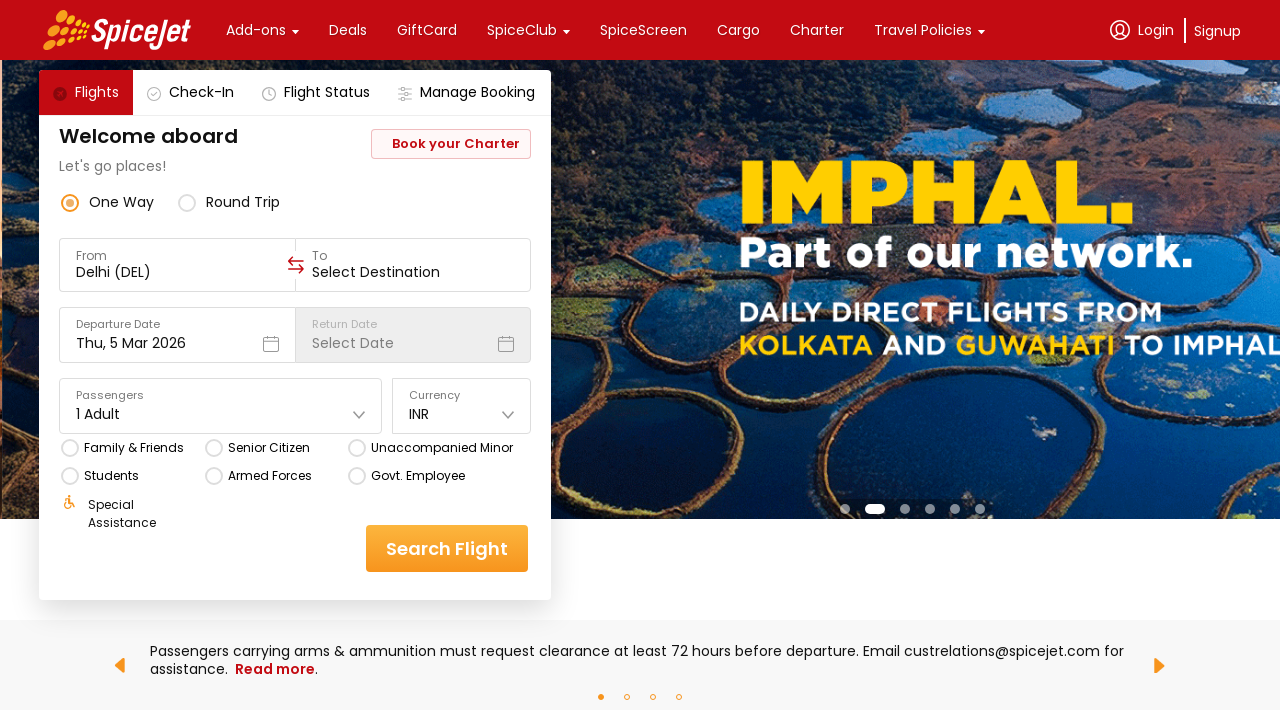

Waited 3 seconds to observe the date selection result
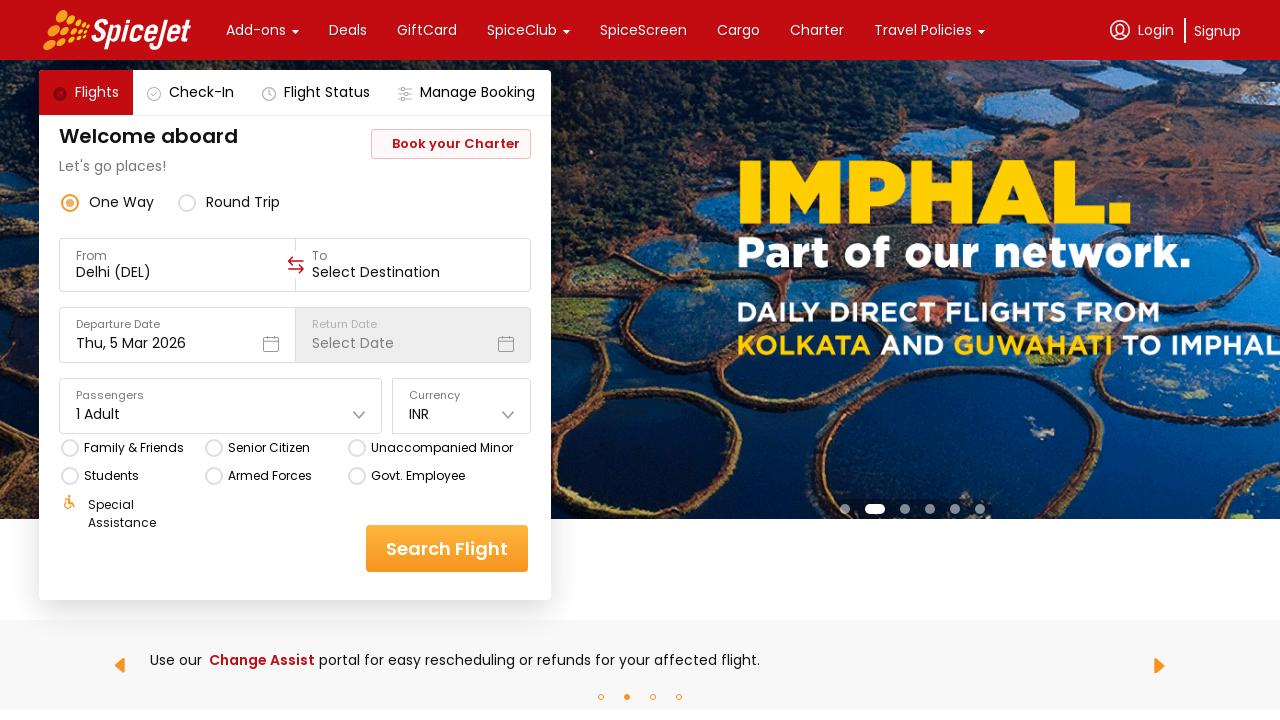

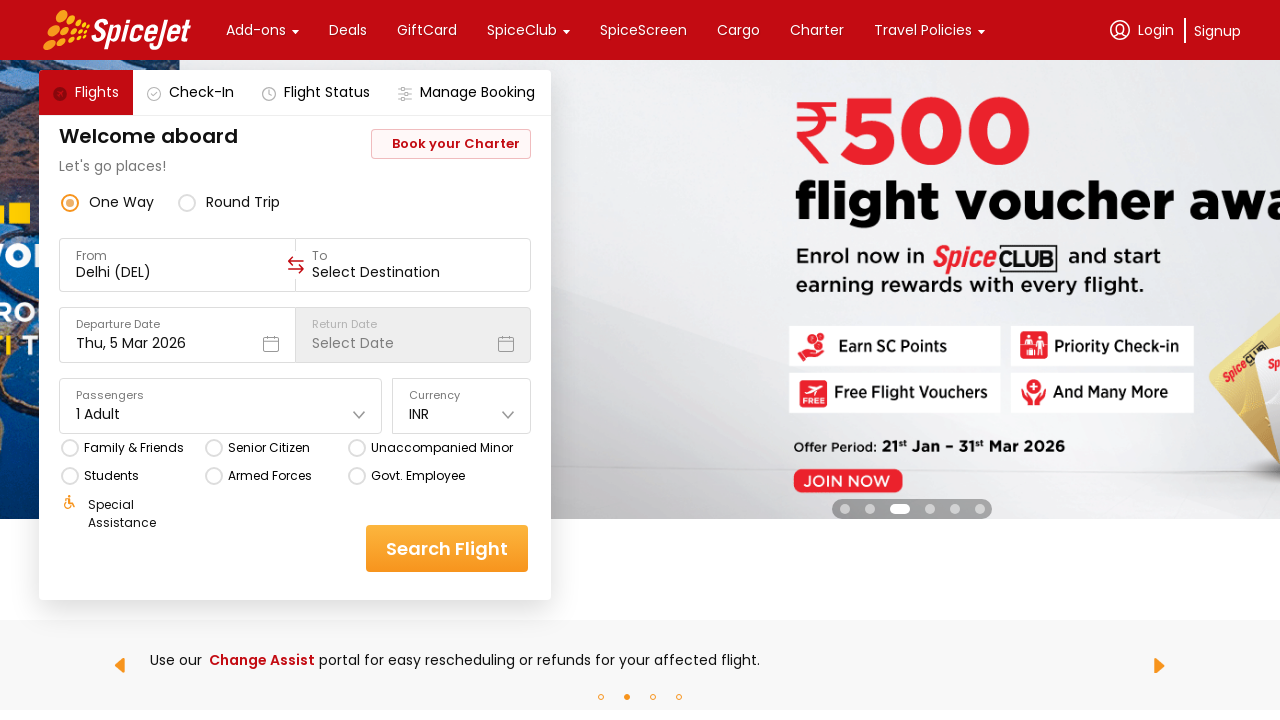